Tests editing a todo item by double-clicking, filling new text, and pressing Enter.

Starting URL: https://demo.playwright.dev/todomvc

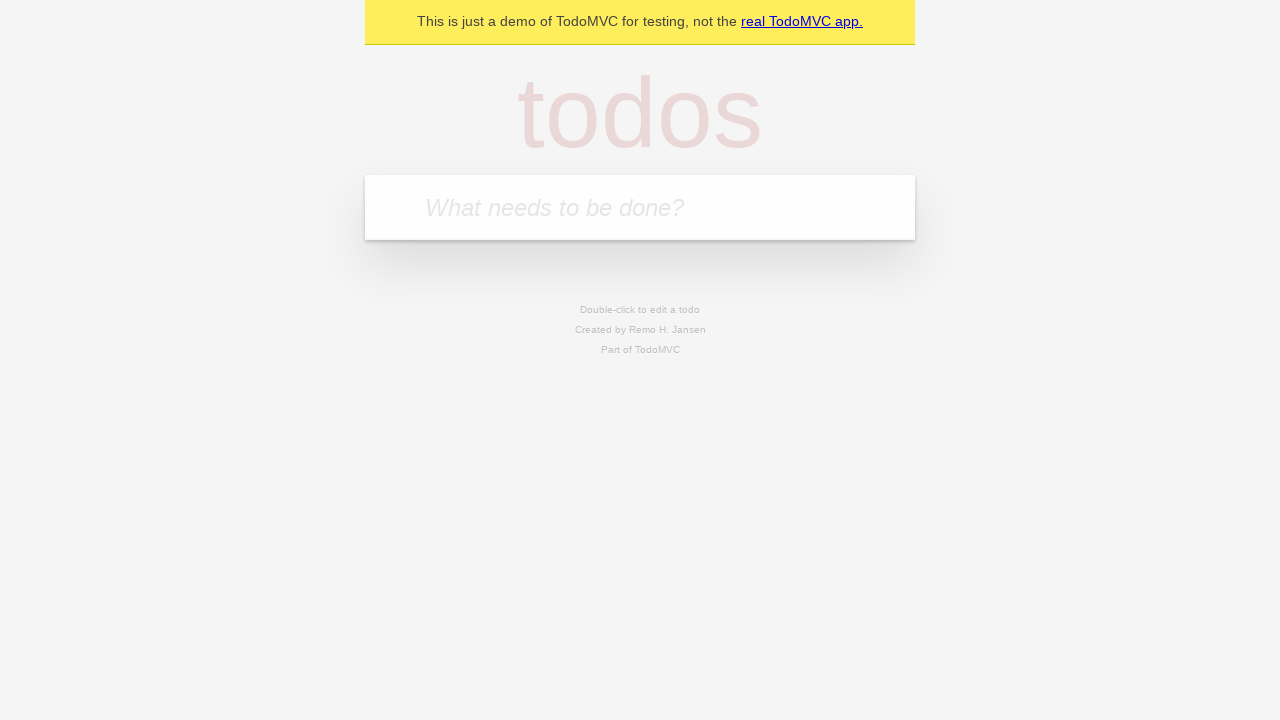

Filled new todo input with 'buy some cheese' on internal:attr=[placeholder="What needs to be done?"i]
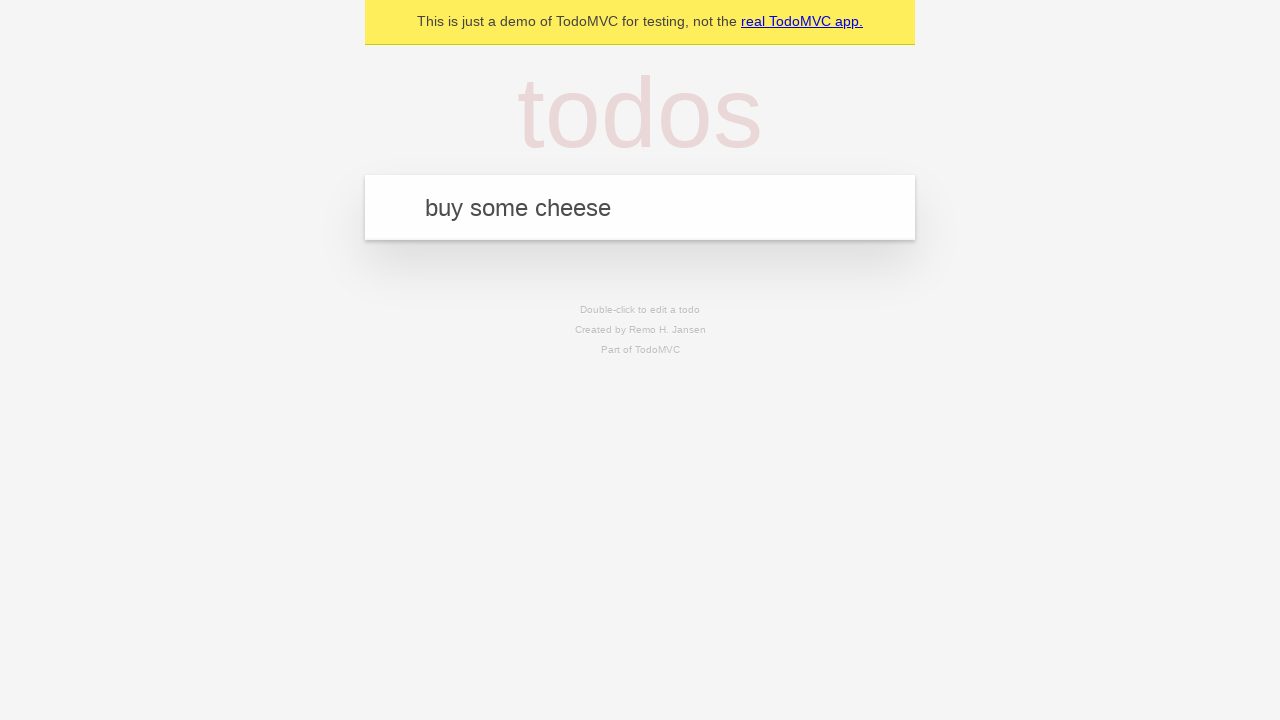

Pressed Enter to create todo 'buy some cheese' on internal:attr=[placeholder="What needs to be done?"i]
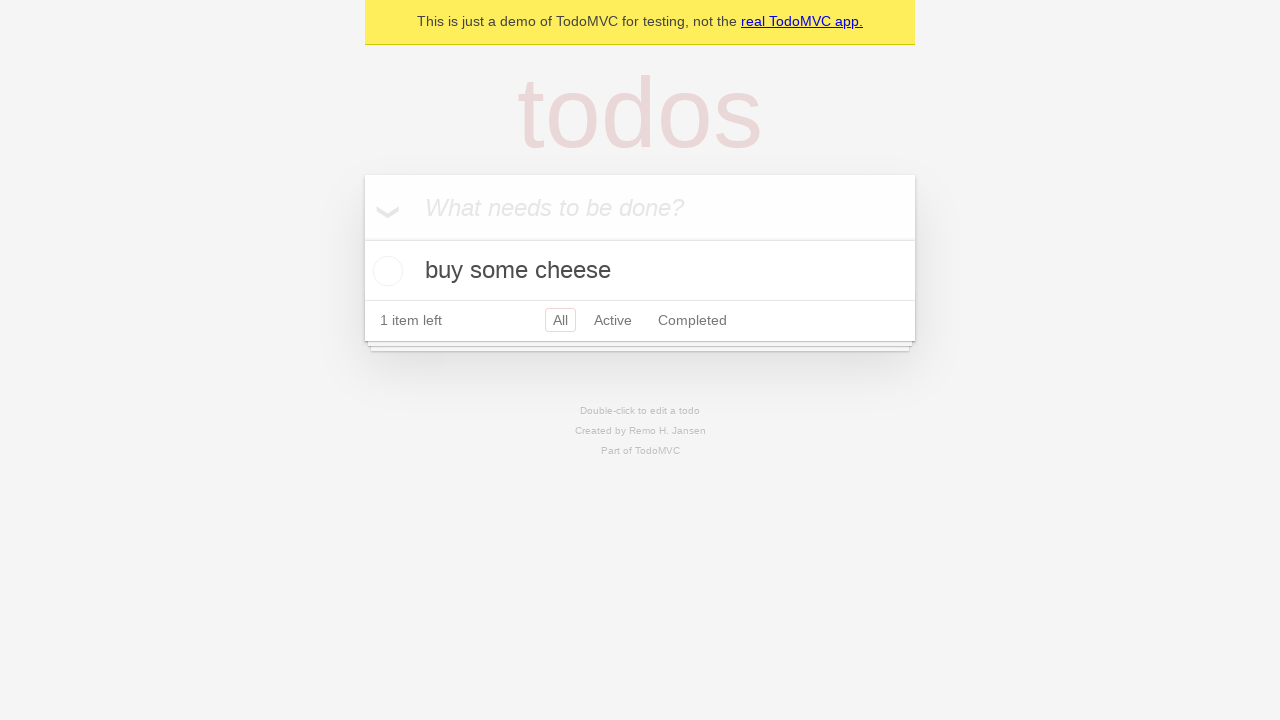

Filled new todo input with 'feed the cat' on internal:attr=[placeholder="What needs to be done?"i]
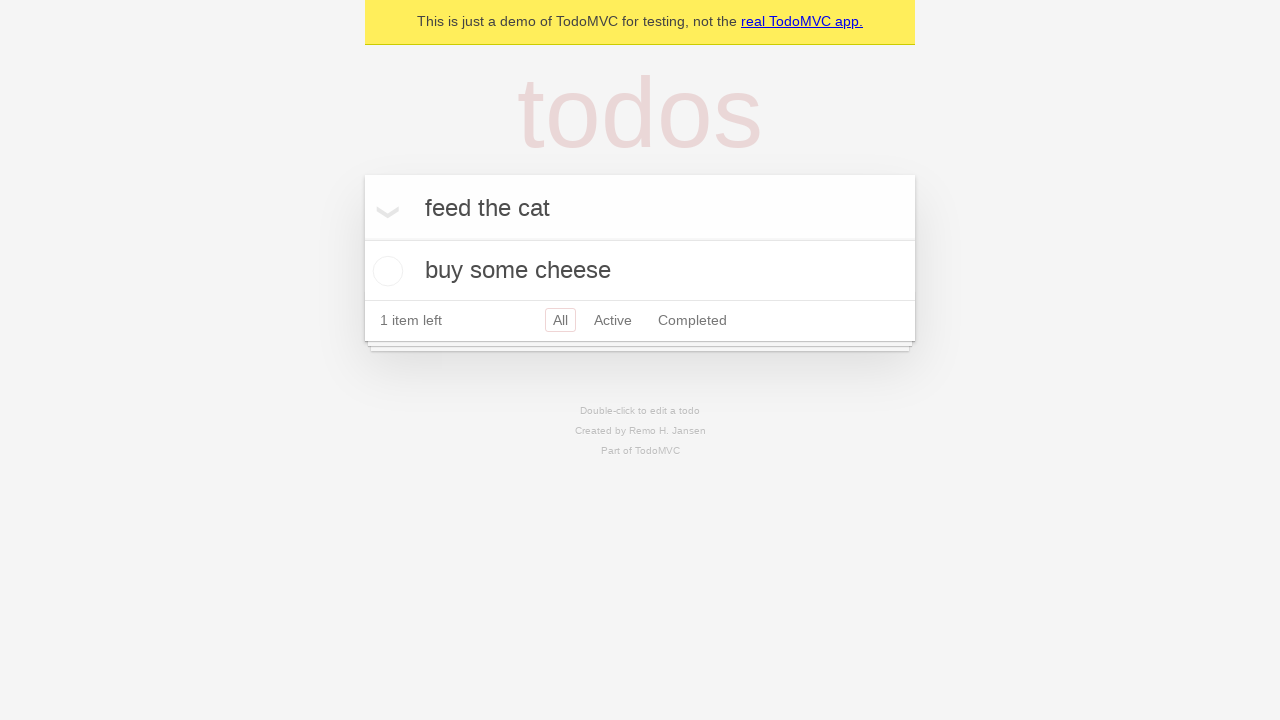

Pressed Enter to create todo 'feed the cat' on internal:attr=[placeholder="What needs to be done?"i]
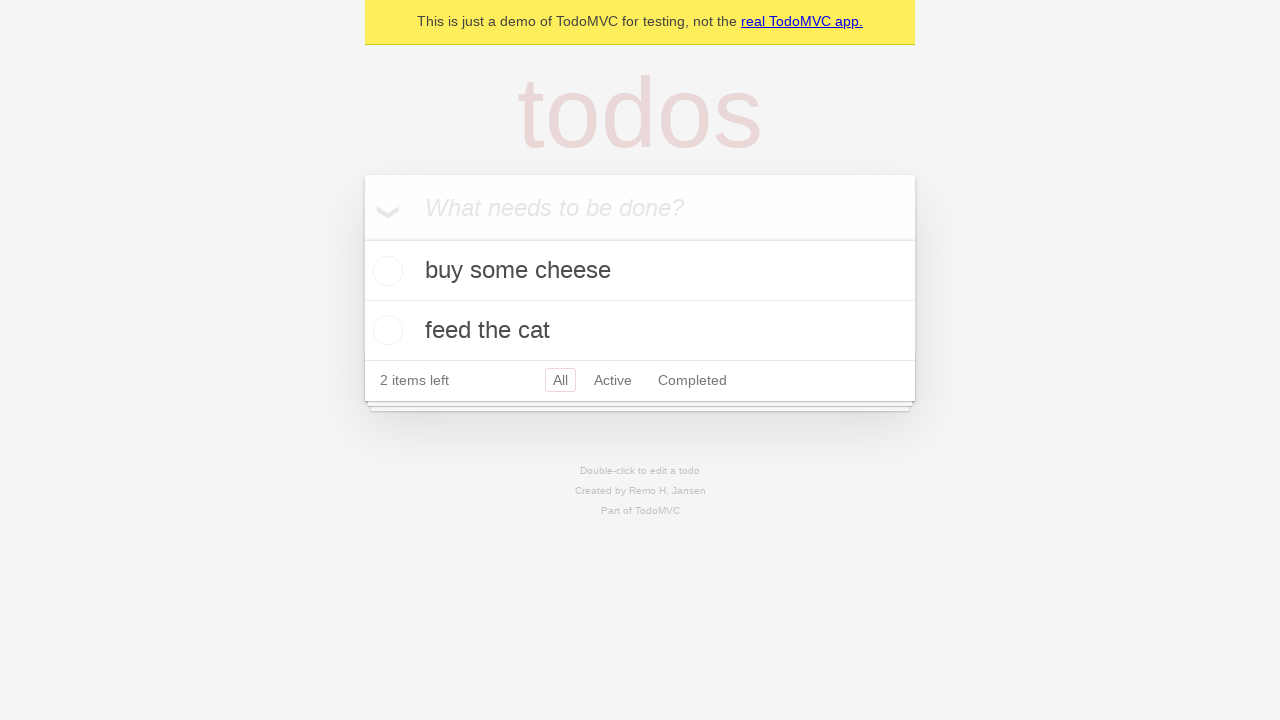

Filled new todo input with 'book a doctors appointment' on internal:attr=[placeholder="What needs to be done?"i]
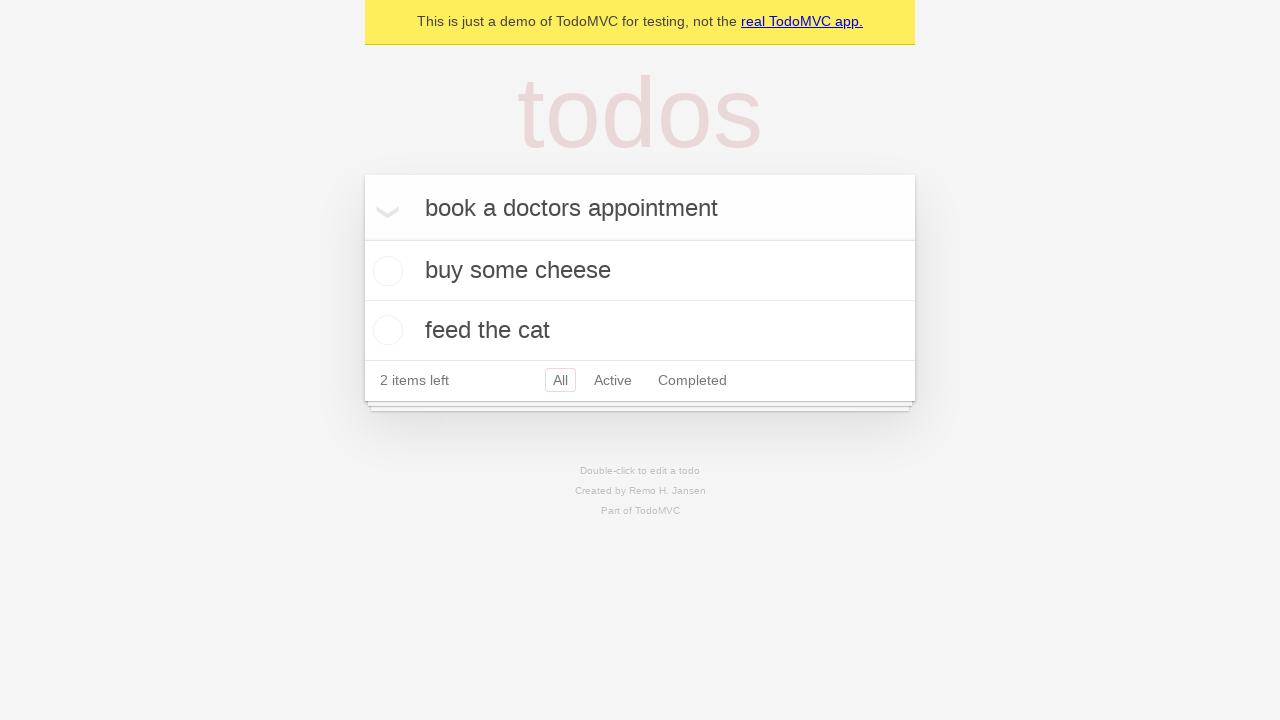

Pressed Enter to create todo 'book a doctors appointment' on internal:attr=[placeholder="What needs to be done?"i]
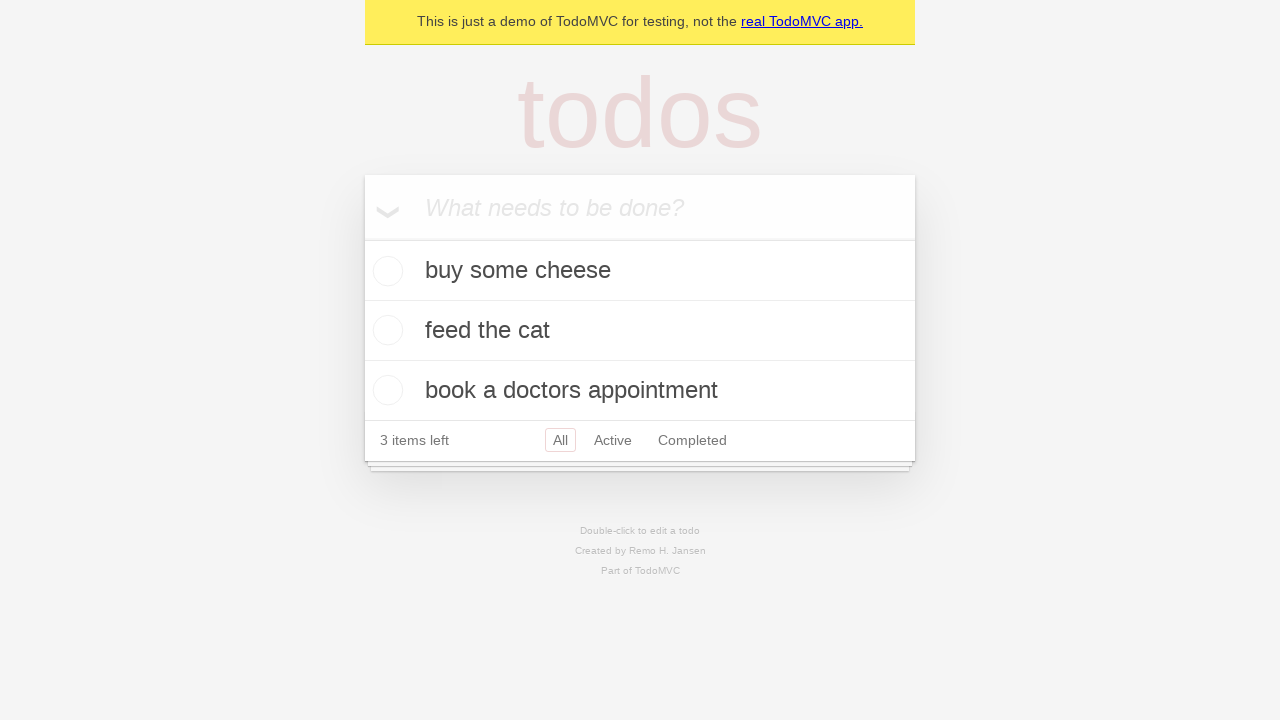

Double-clicked second todo item to enter edit mode at (640, 331) on internal:testid=[data-testid="todo-item"s] >> nth=1
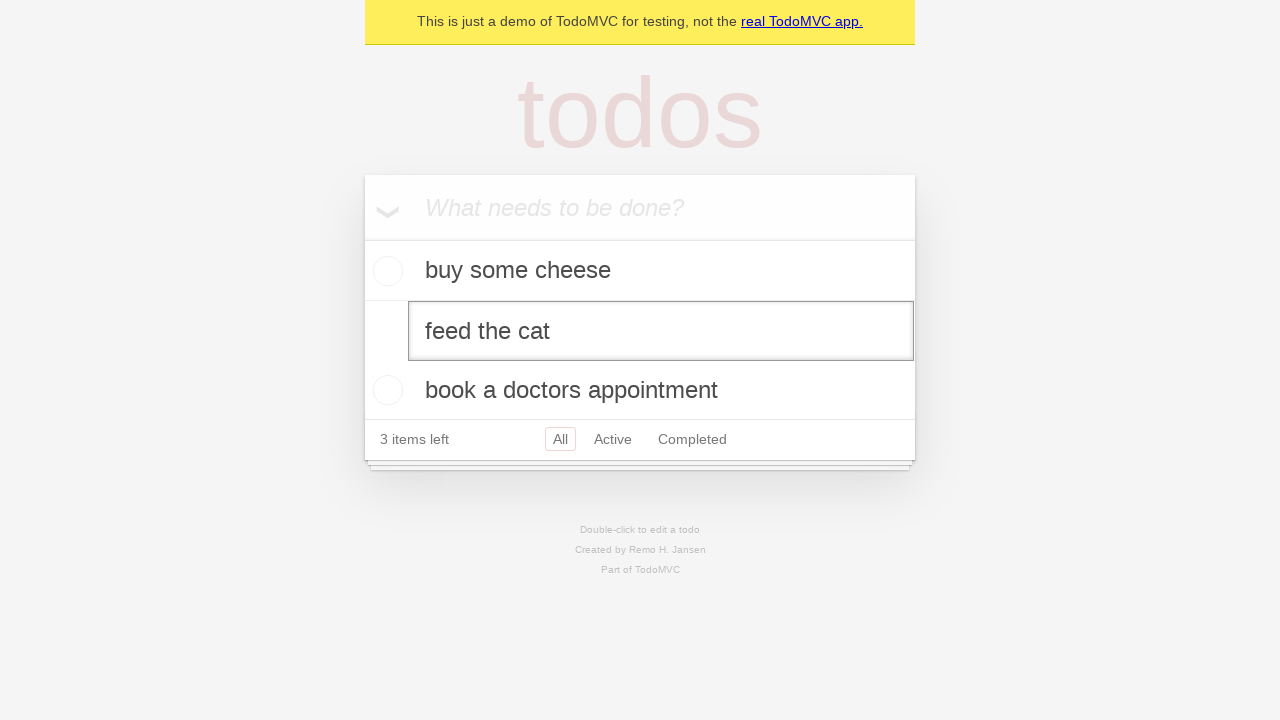

Filled edit input with new text 'buy some sausages' on internal:testid=[data-testid="todo-item"s] >> nth=1 >> internal:role=textbox[nam
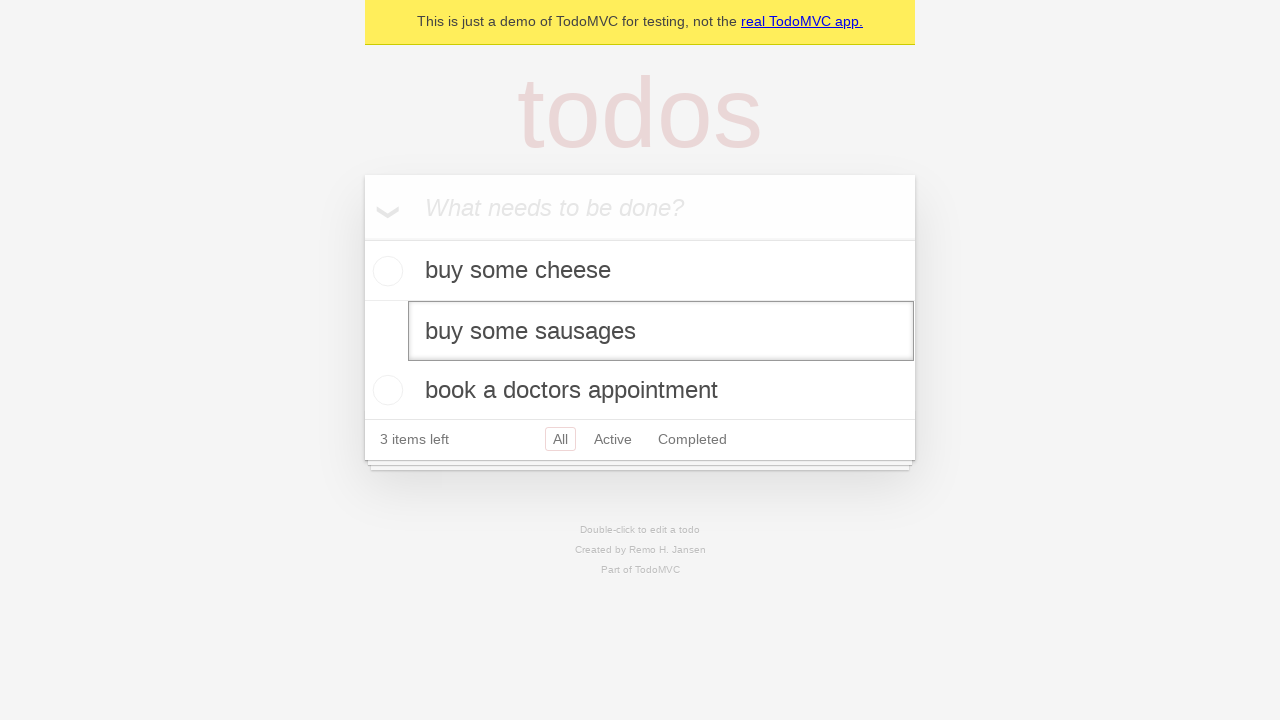

Pressed Enter to confirm the edited todo text on internal:testid=[data-testid="todo-item"s] >> nth=1 >> internal:role=textbox[nam
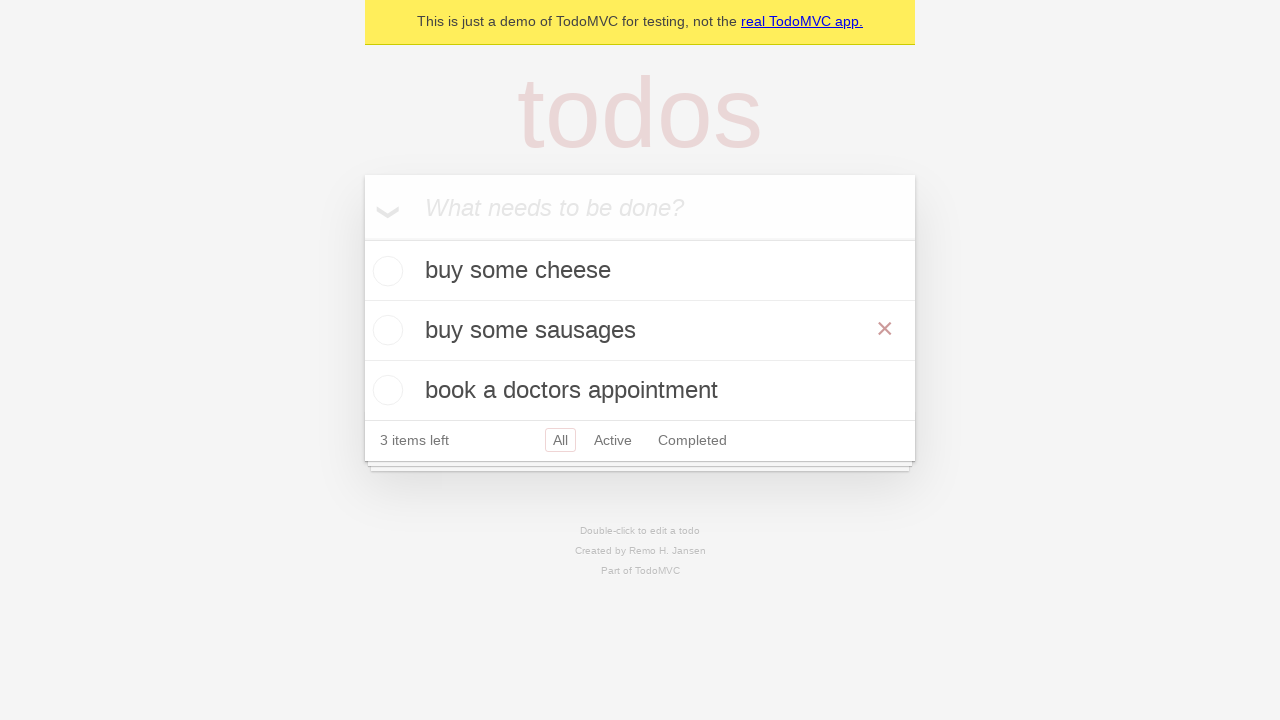

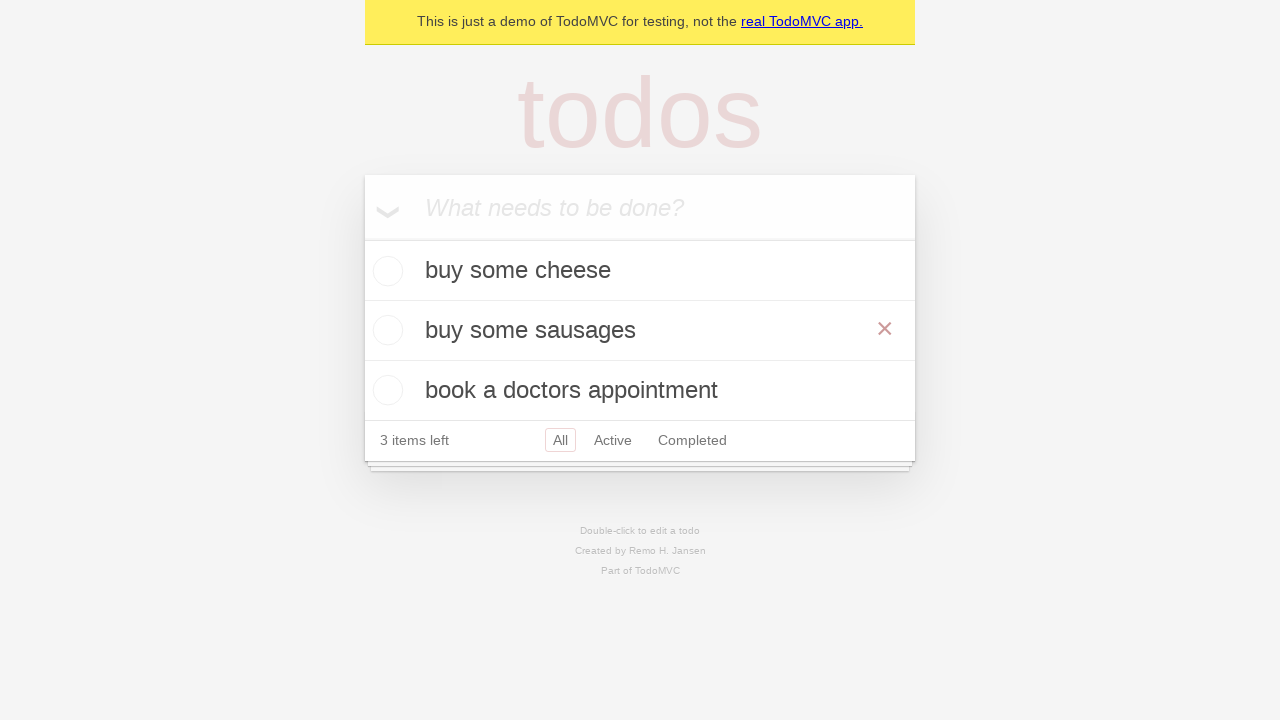